Tests checkbox functionality by clicking the first checkbox option, verifying its state, unchecking it, and confirming there are 3 checkboxes total on the page

Starting URL: https://rahulshettyacademy.com/AutomationPractice/

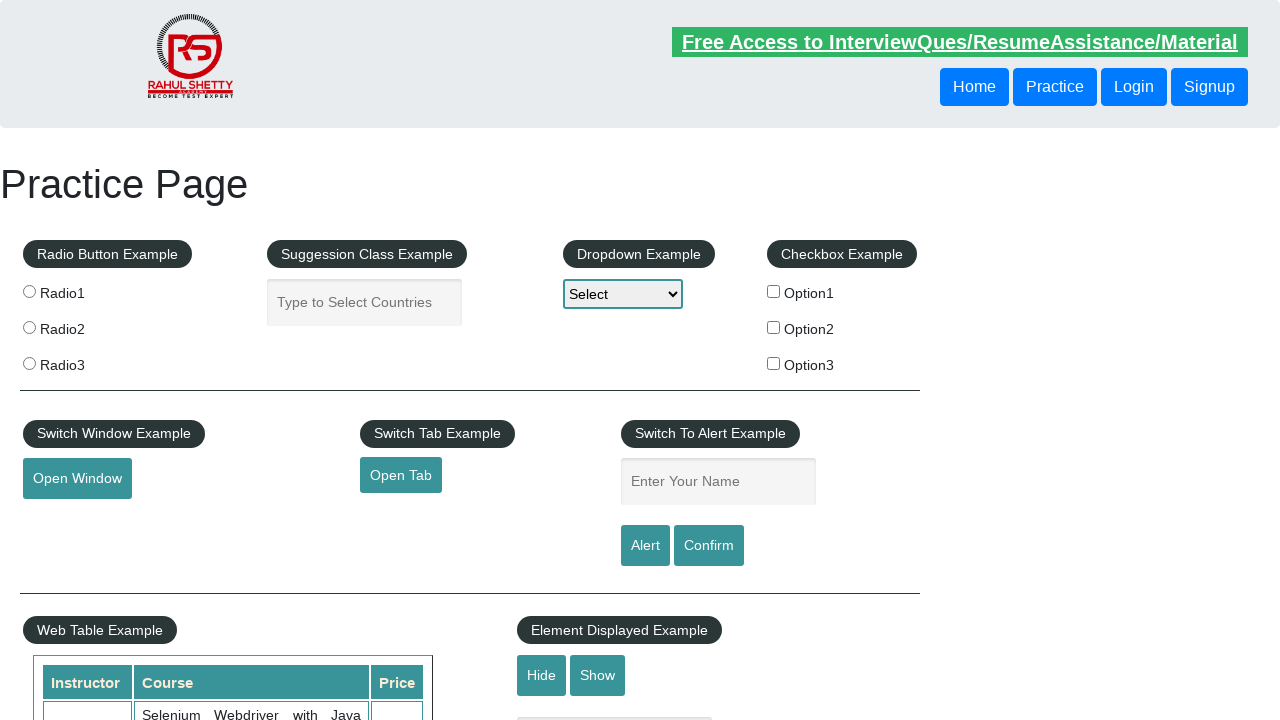

Located first checkbox option (checkBoxOption1)
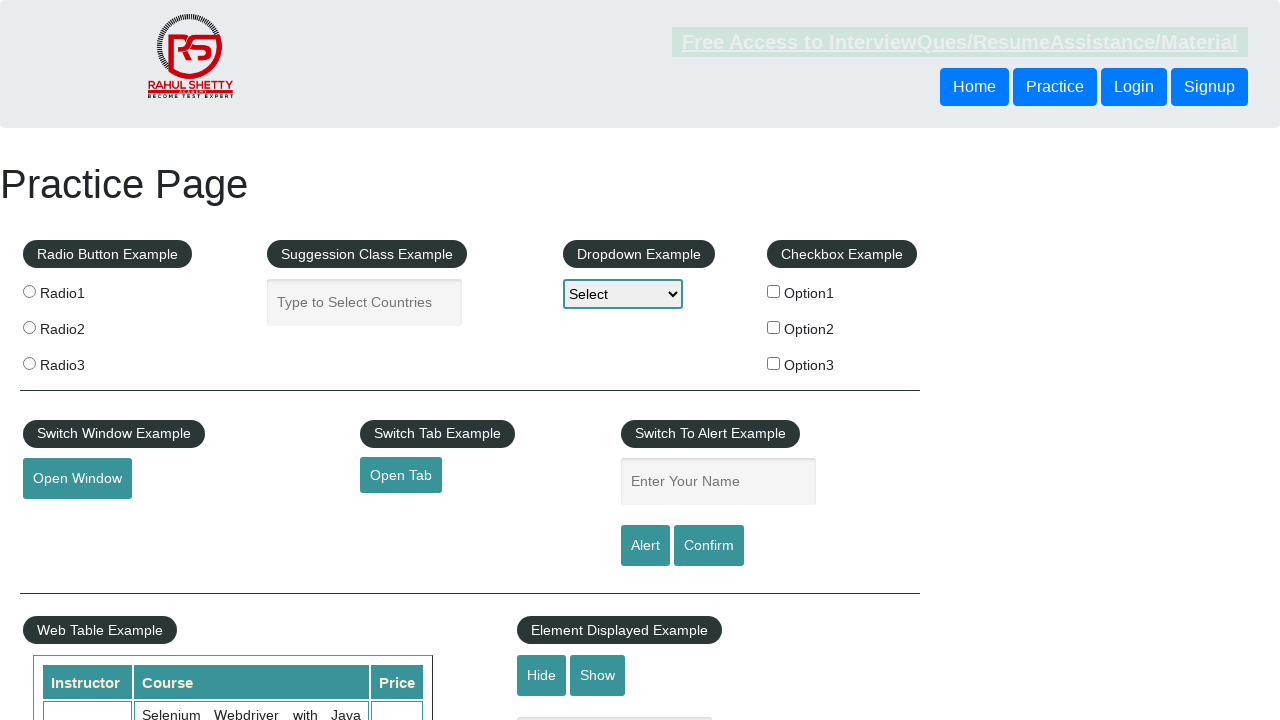

Verified first checkbox is visible
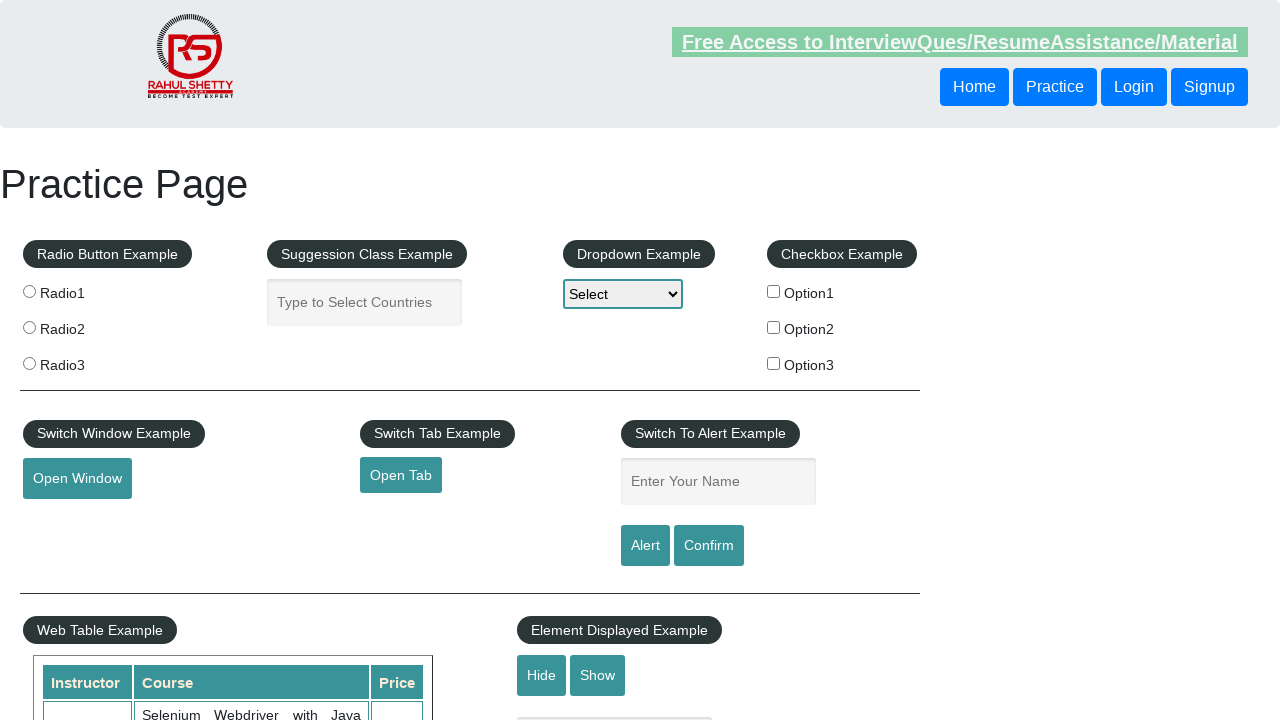

Clicked the first checkbox option at (774, 291) on input[id='checkBoxOption1']
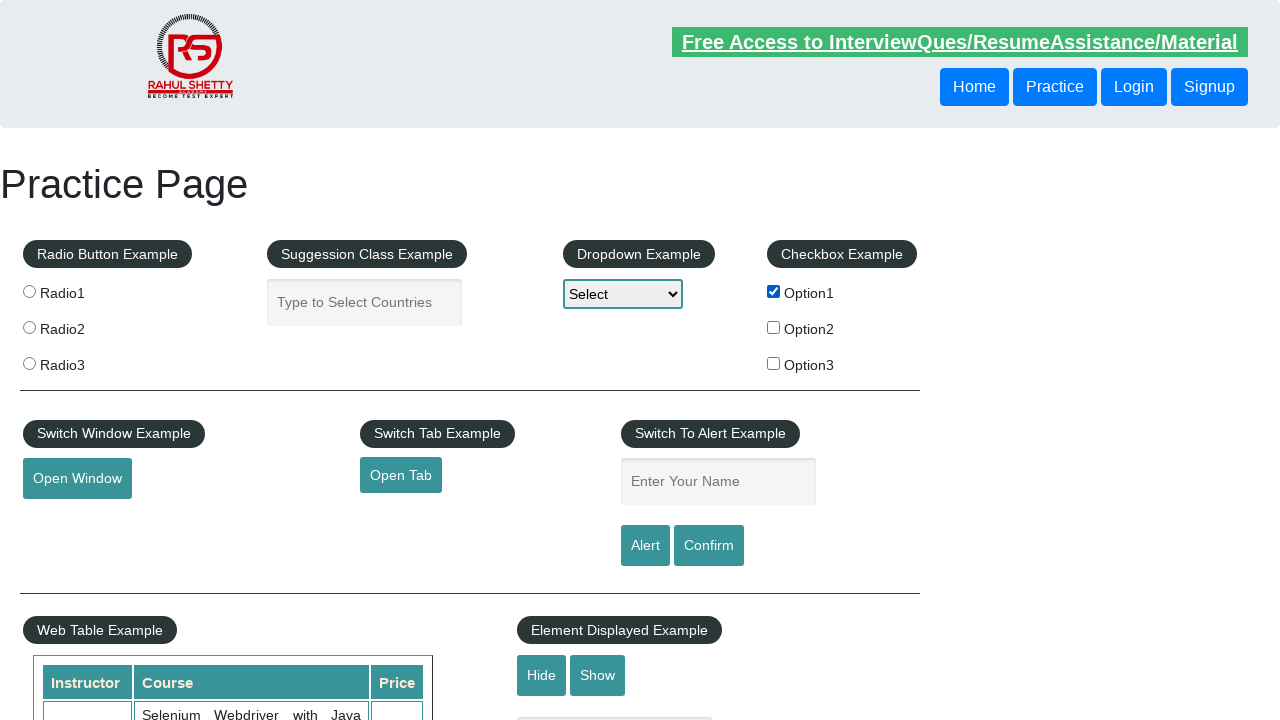

Waited 2000ms for checkbox state to update
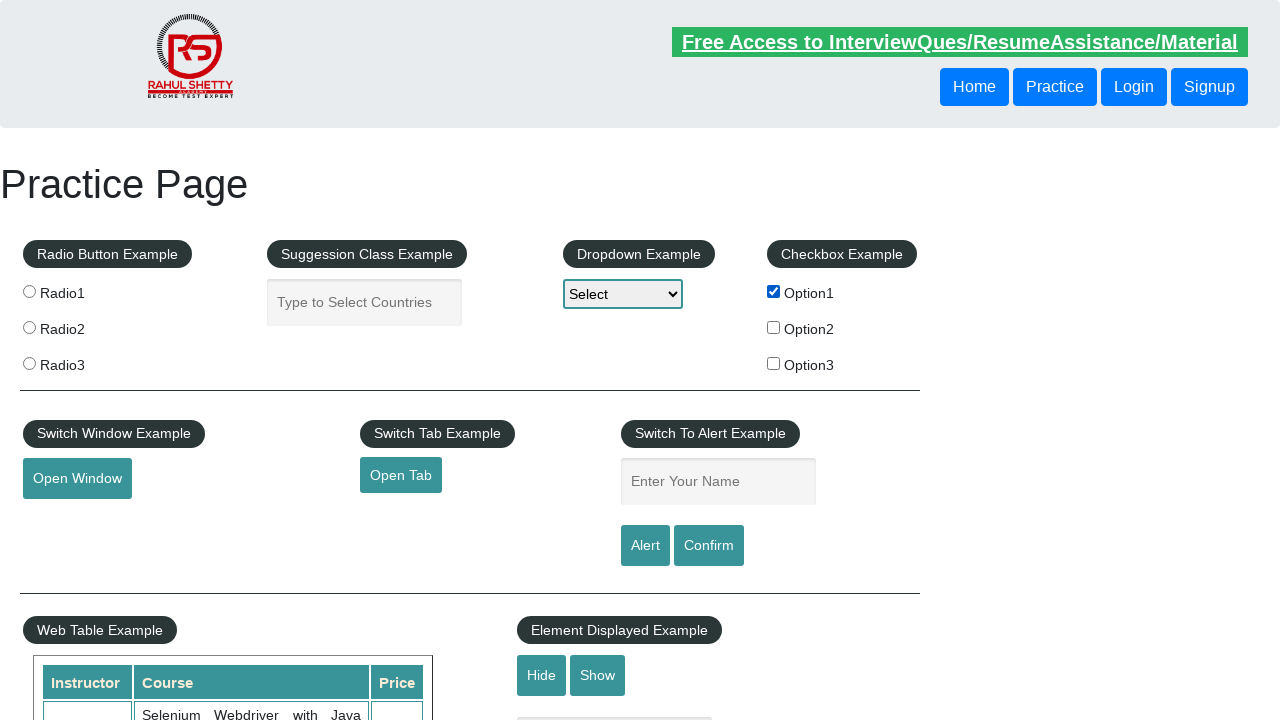

Verified first checkbox is checked
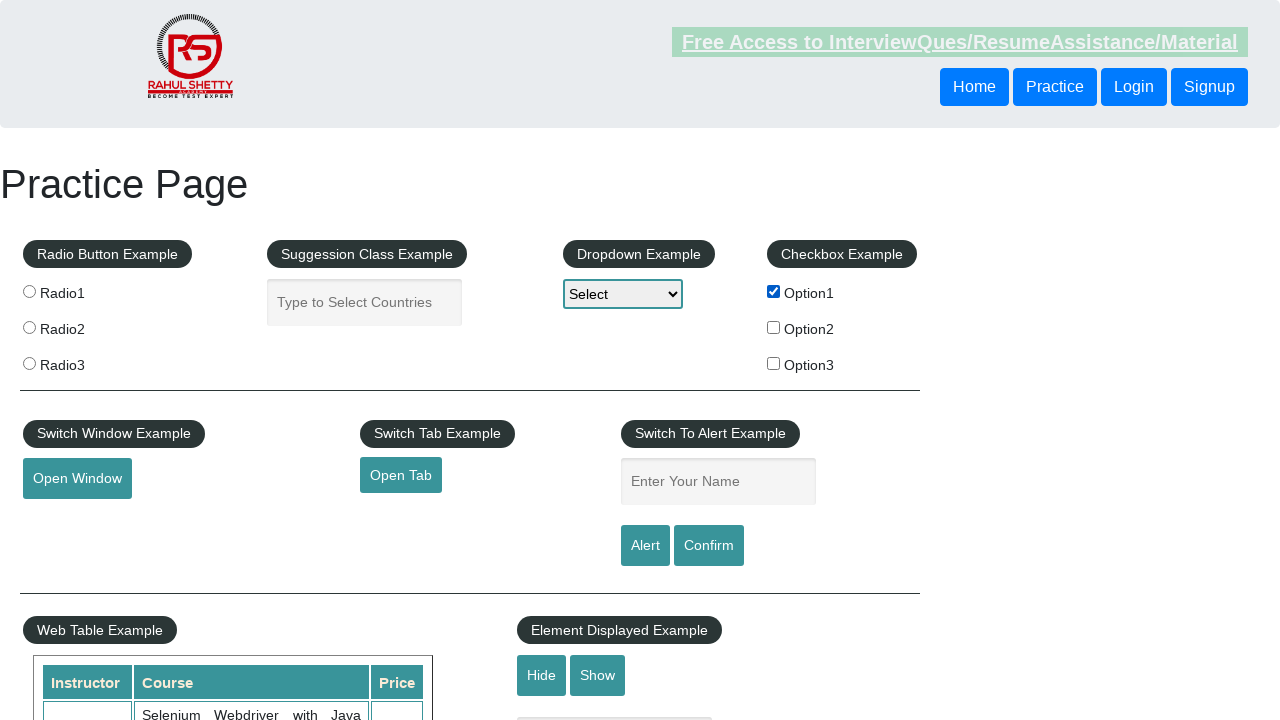

Unchecked the first checkbox option at (774, 291) on input[id='checkBoxOption1']
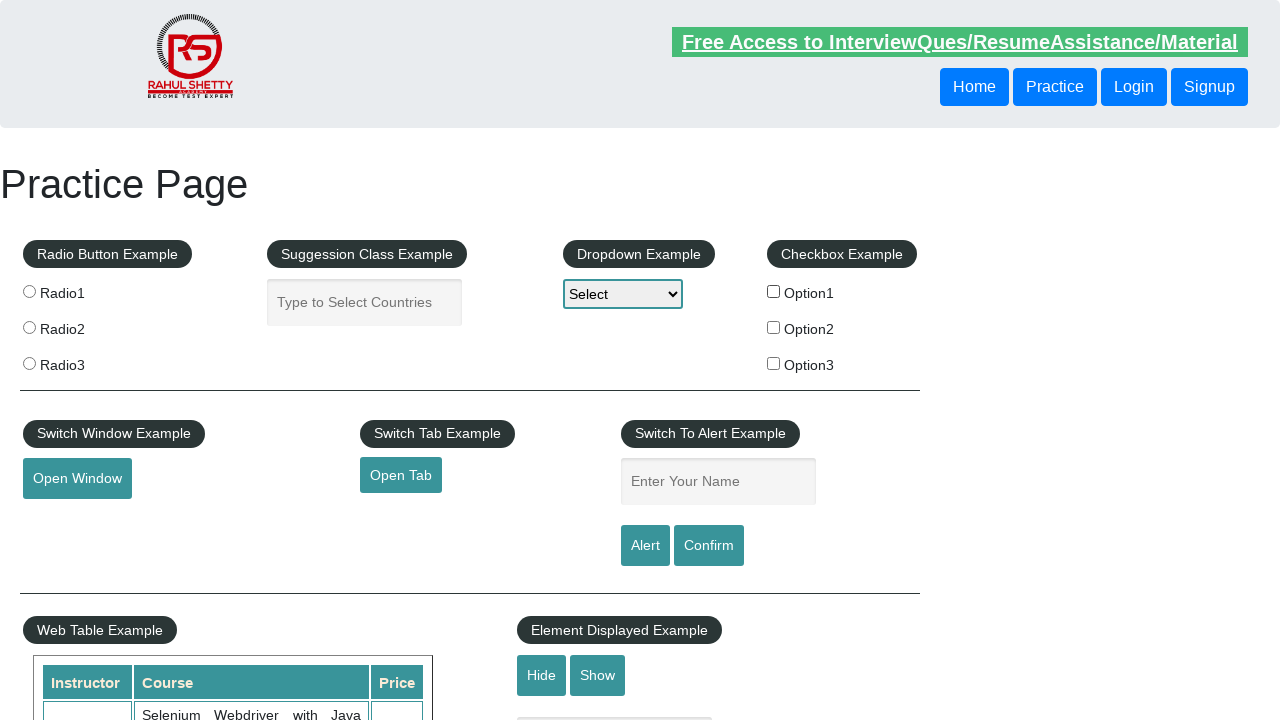

Located all checkbox elements on the page
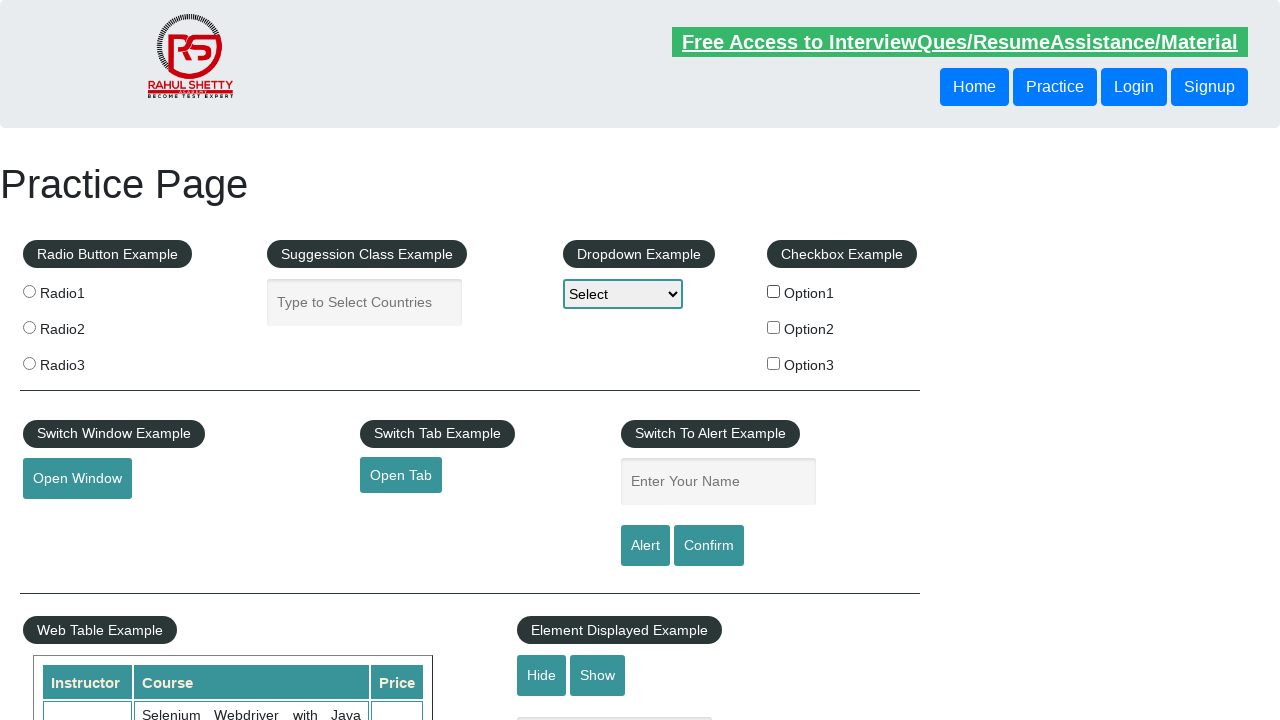

Verified there are exactly 3 checkboxes on the page
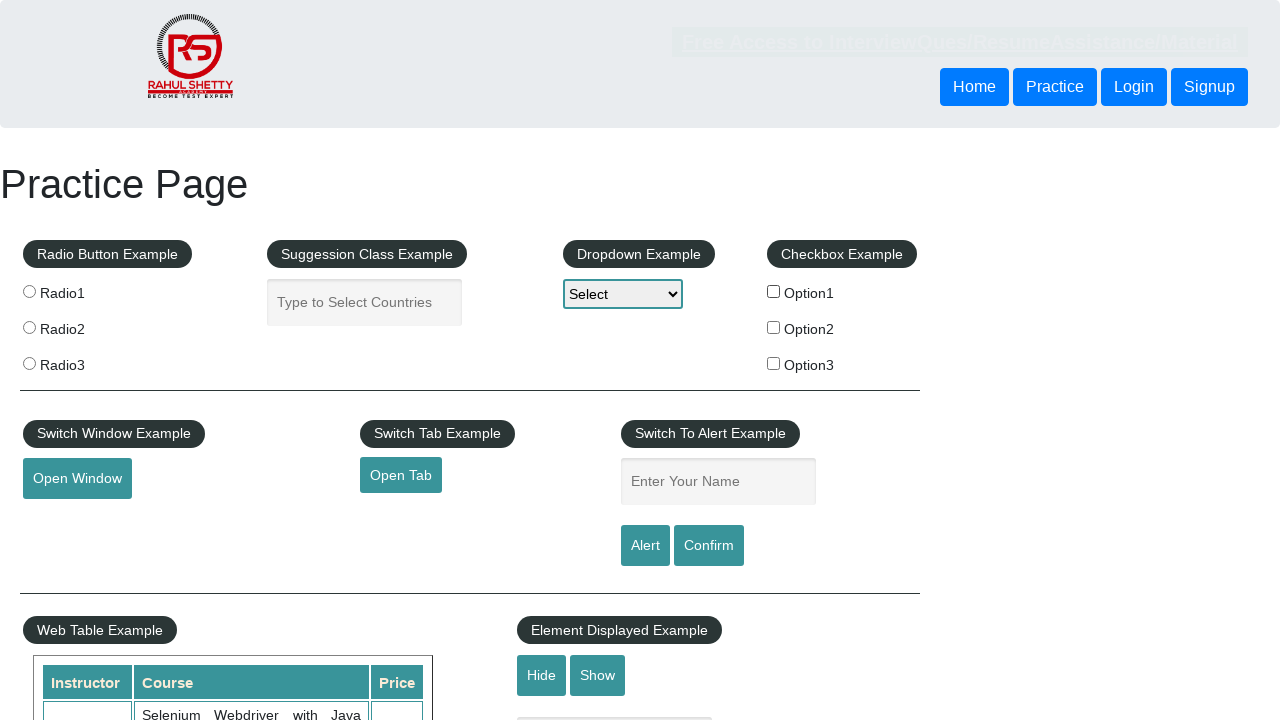

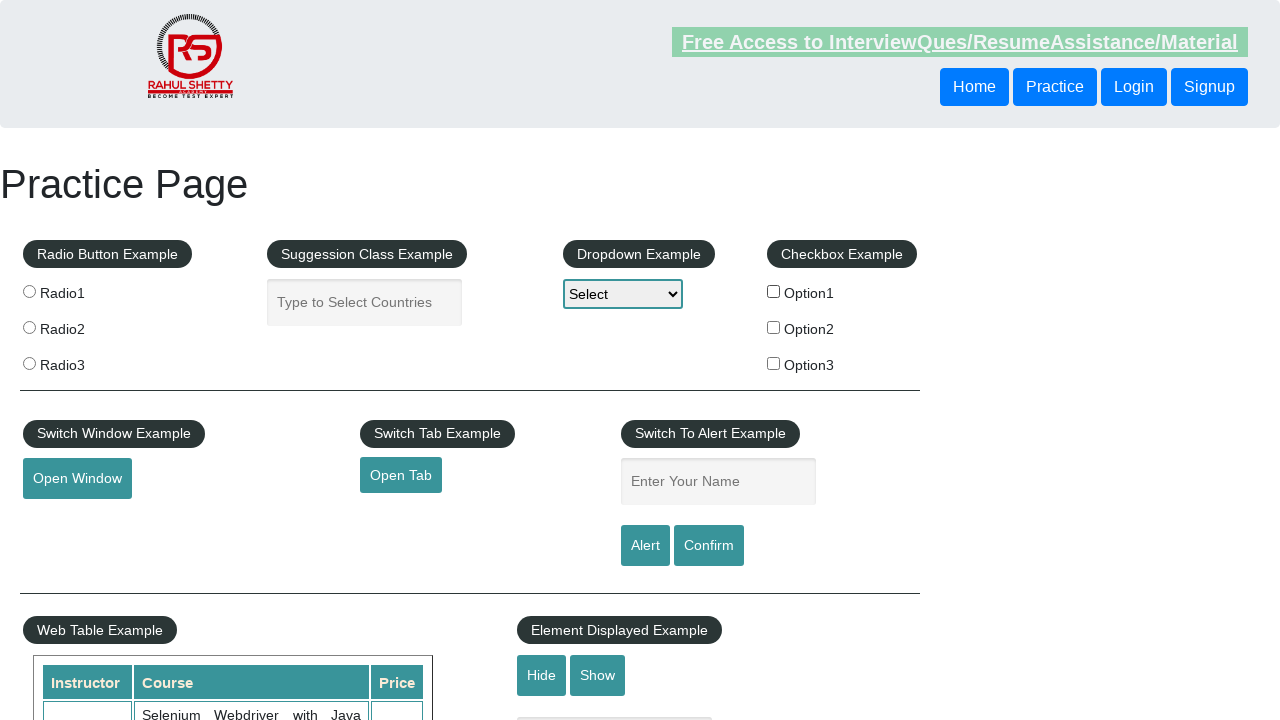